Tests hover functionality by moving the mouse over an avatar element and verifying that a caption/tooltip appears when hovering.

Starting URL: http://the-internet.herokuapp.com/hovers

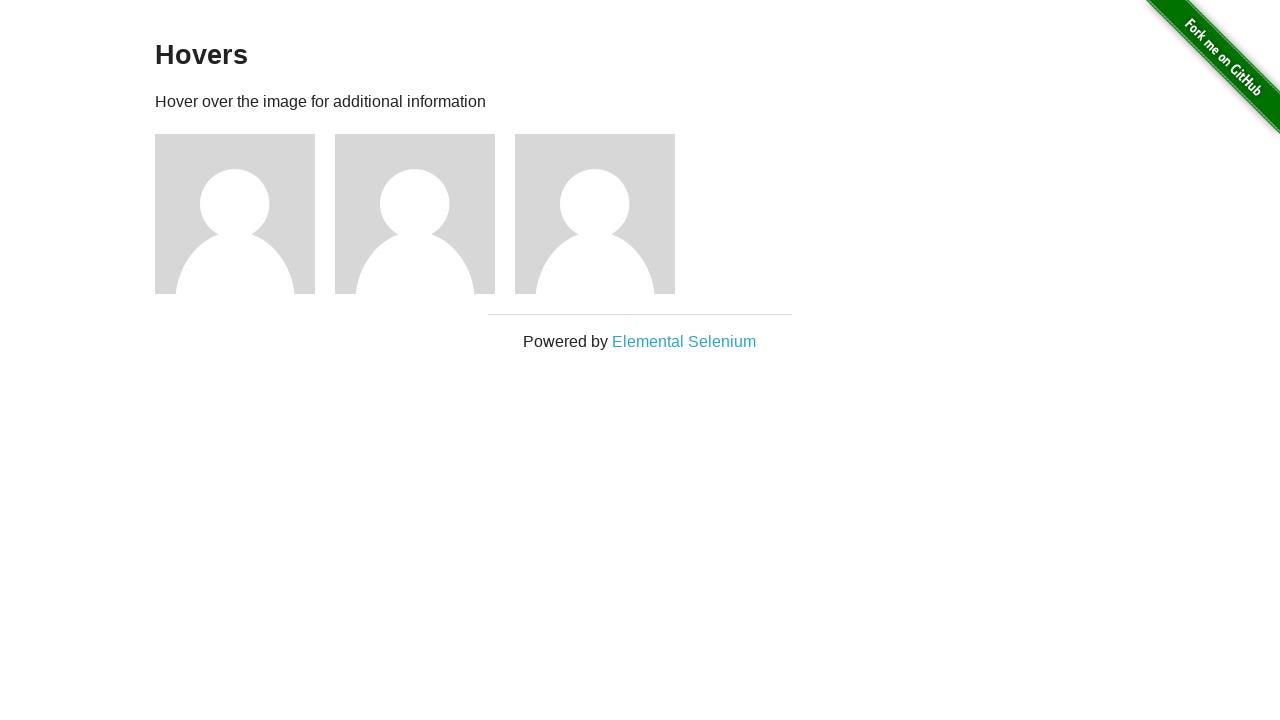

Located the first avatar element
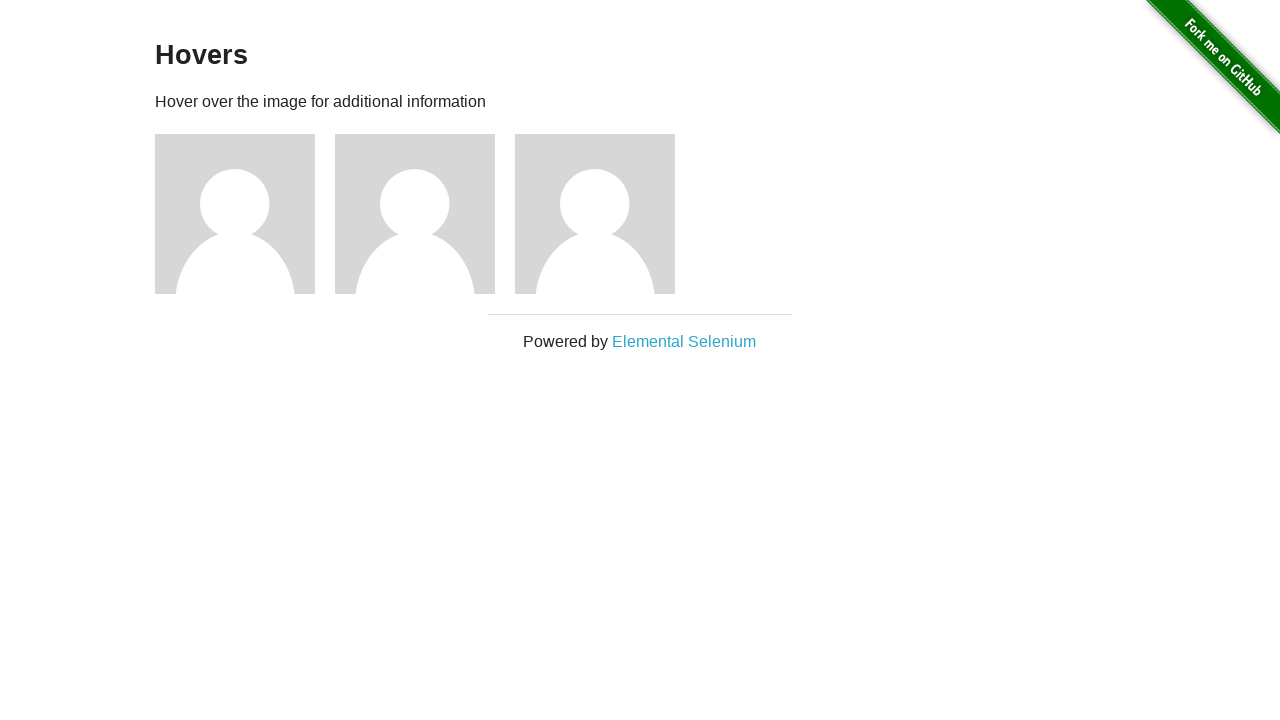

Hovered over the avatar element at (245, 214) on .figure >> nth=0
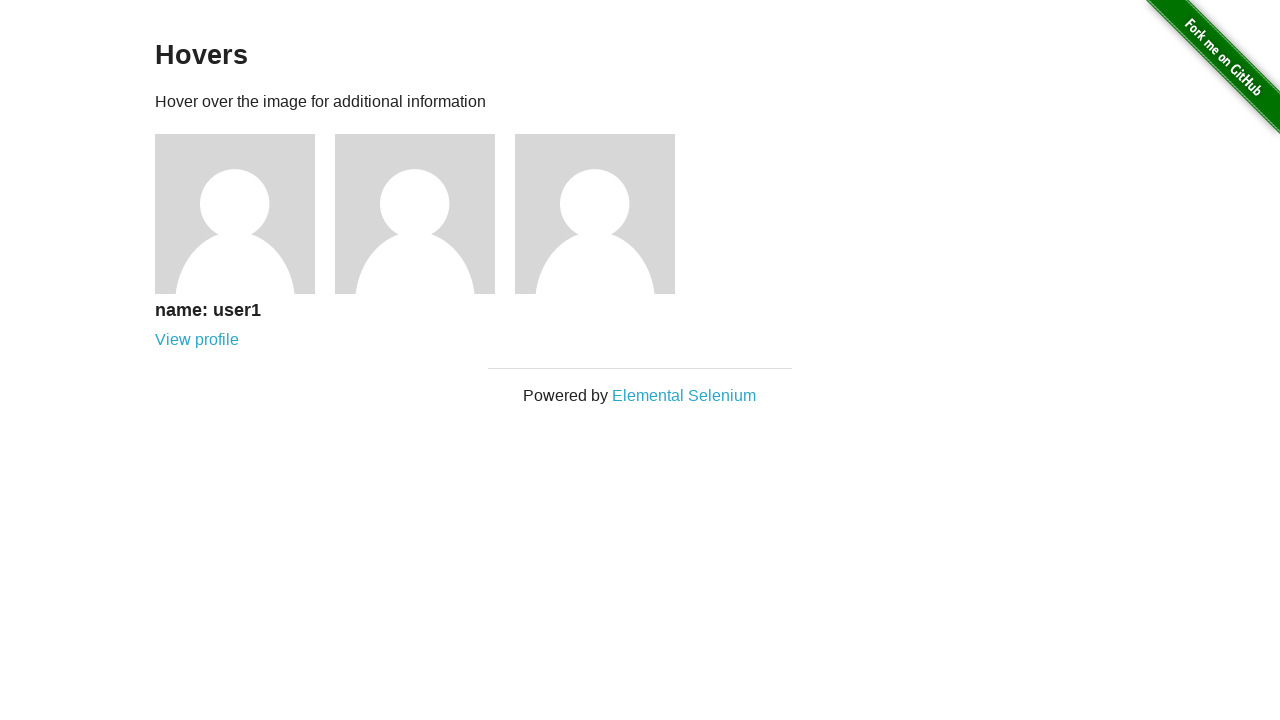

Located the caption element
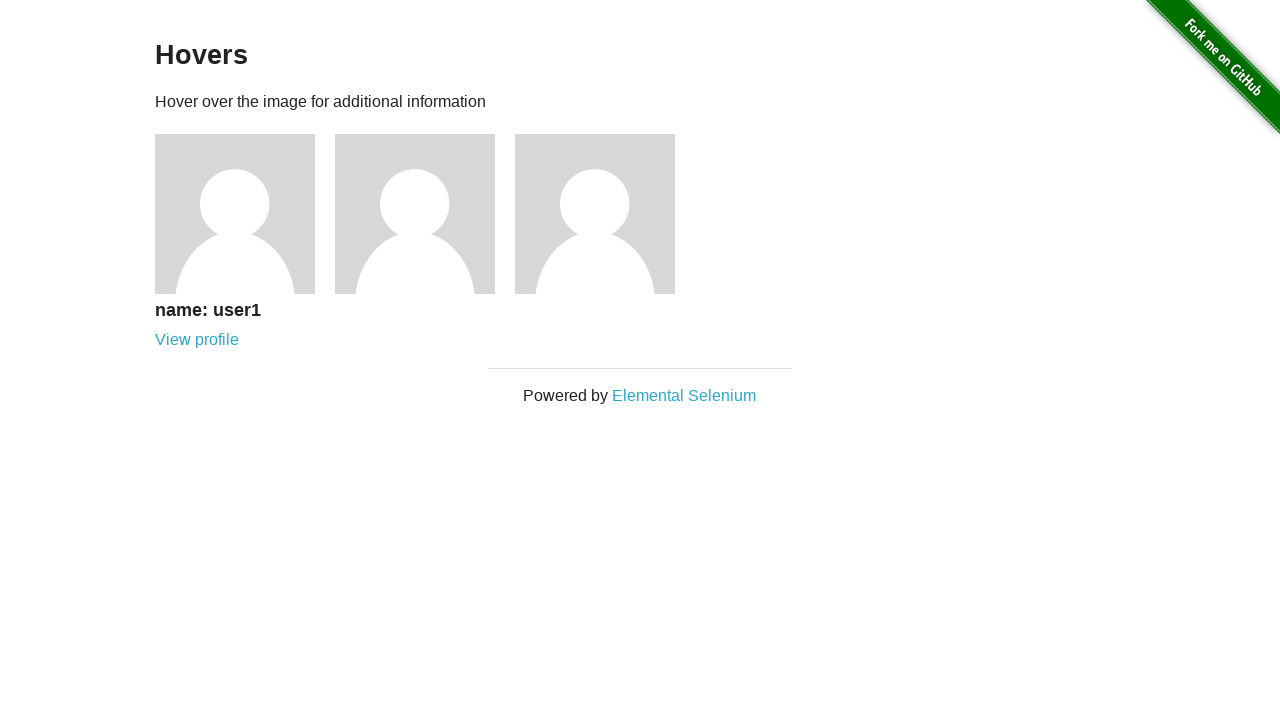

Verified that the caption is visible on hover
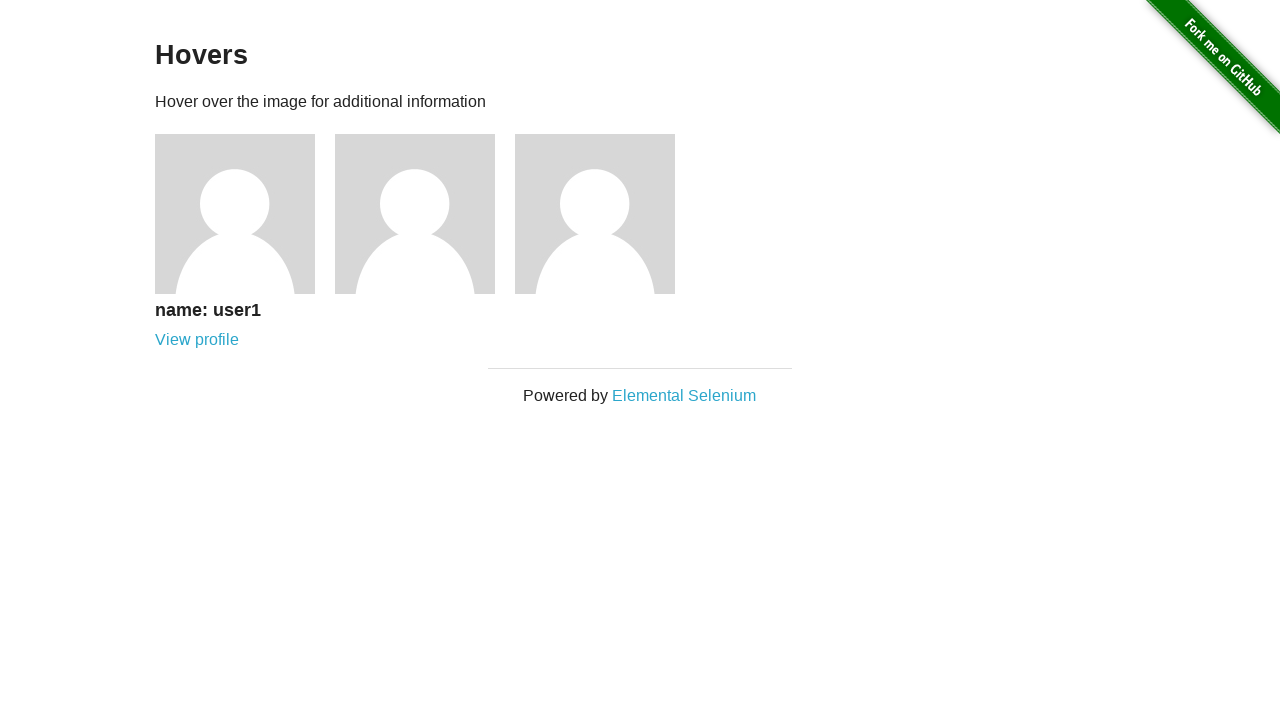

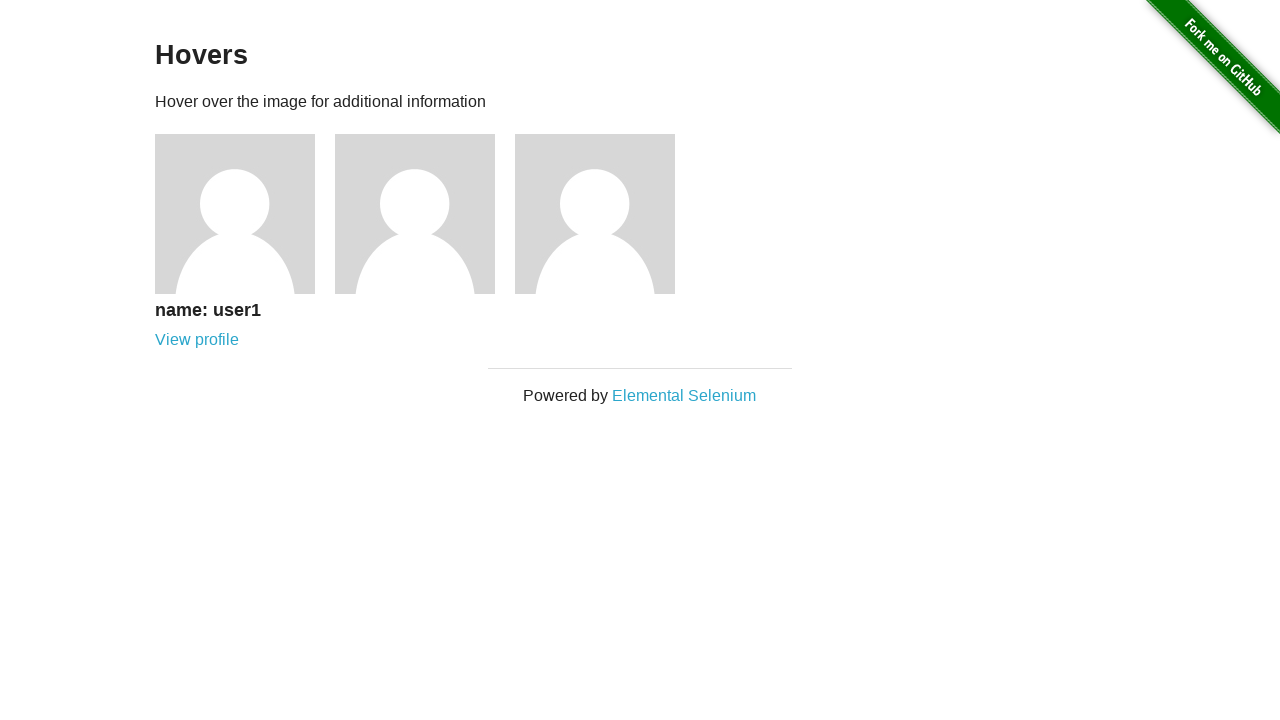